Tests adding a new book with title and author, then verifies it appears in the catalog view.

Starting URL: https://tap-ht24-testverktyg.github.io/exam-template/

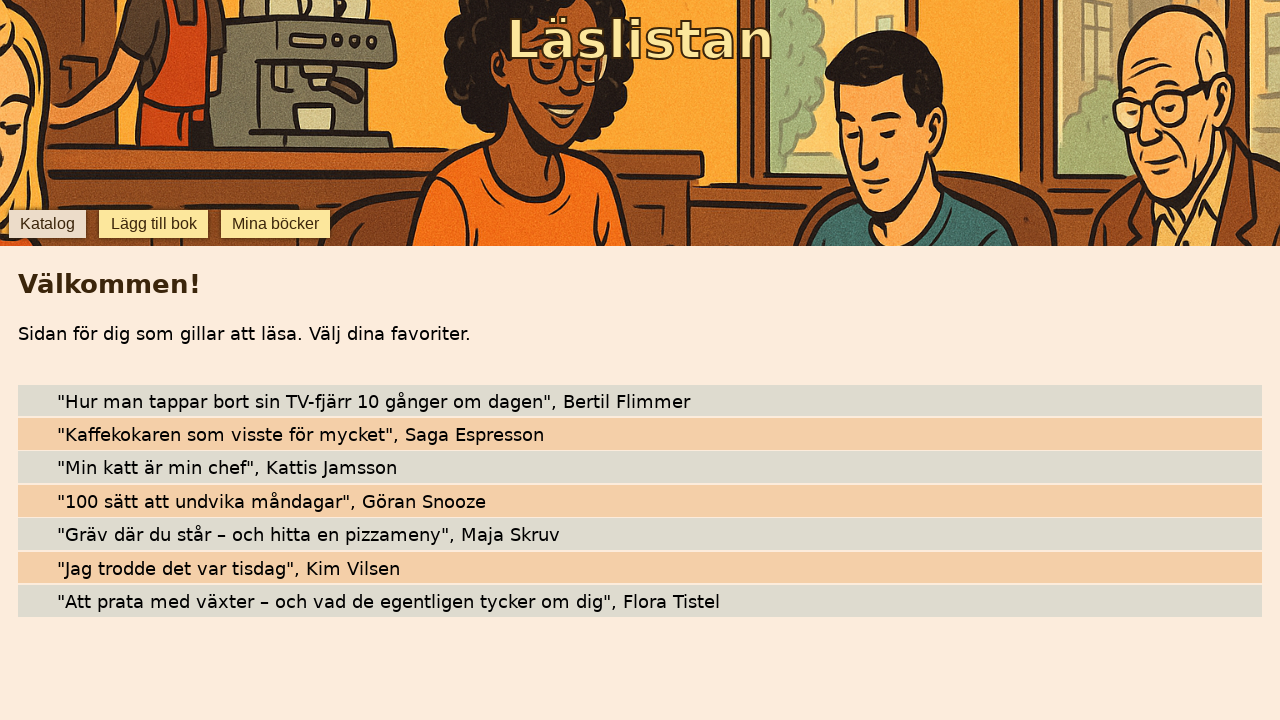

Waited for 'Lägg till bok' button to be visible
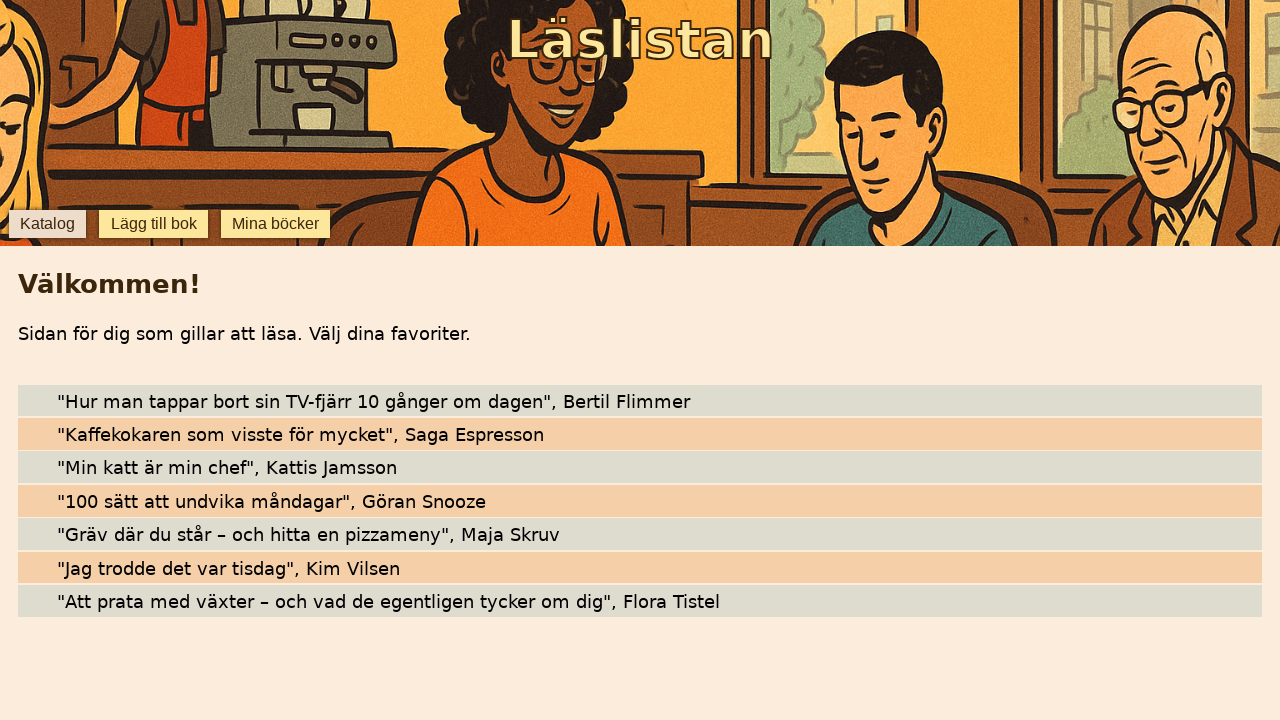

Clicked 'Lägg till bok' button to navigate to add book view at (154, 224) on internal:role=button[name="Lägg till bok"i]
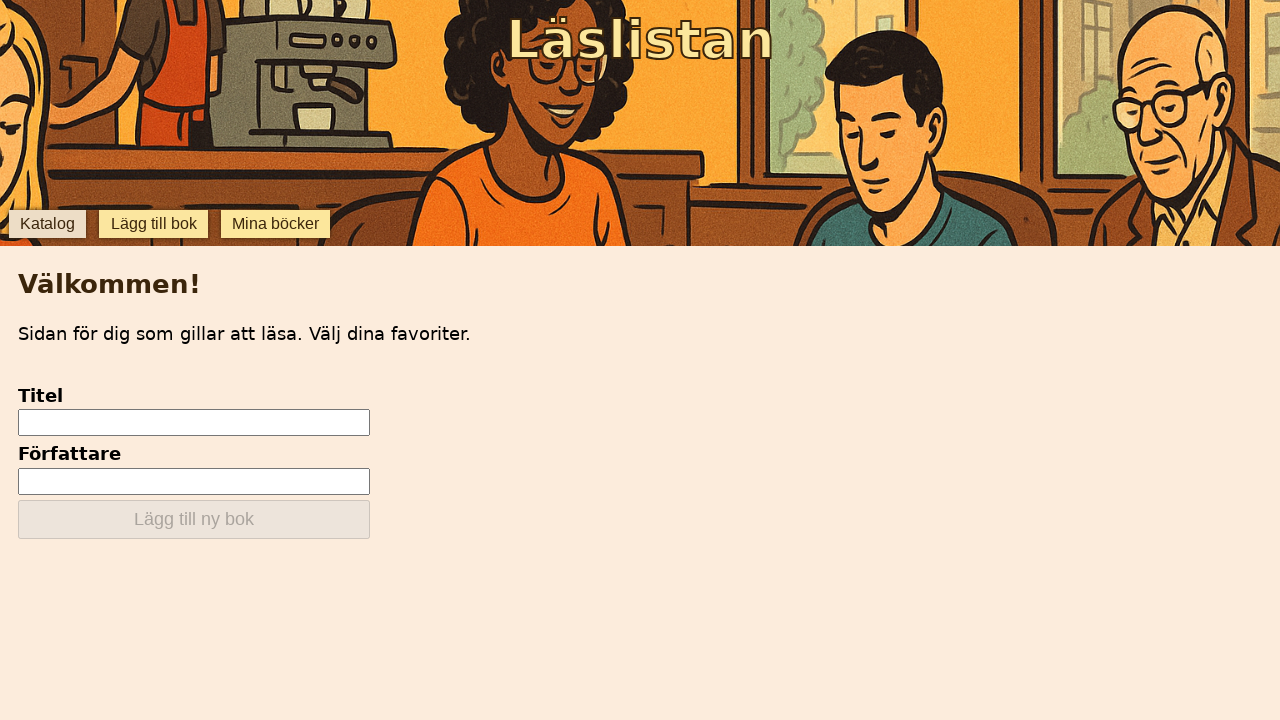

Filled in book title 'Testbok' on [data-testid="add-input-title"]
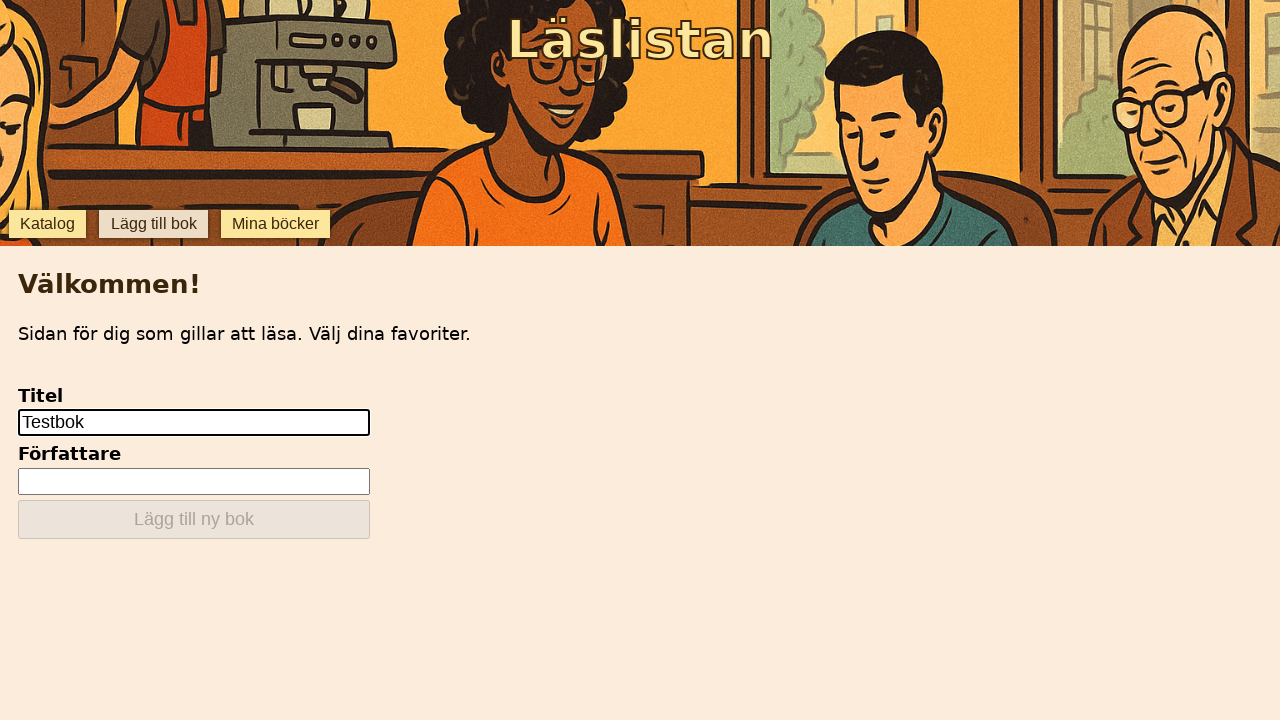

Filled in author name 'Testförfattare' on input[type="text"] >> nth=1
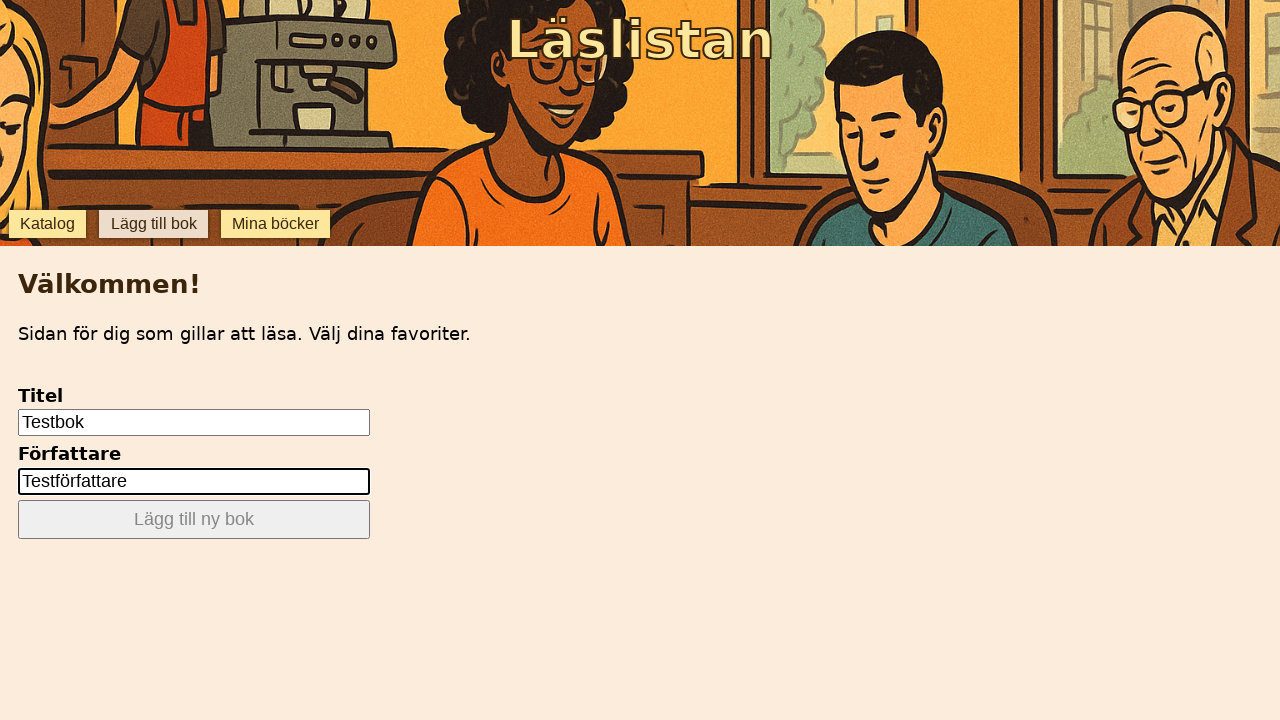

Clicked 'Lägg till' submit button to add the book at (194, 520) on [data-testid="add-submit"]
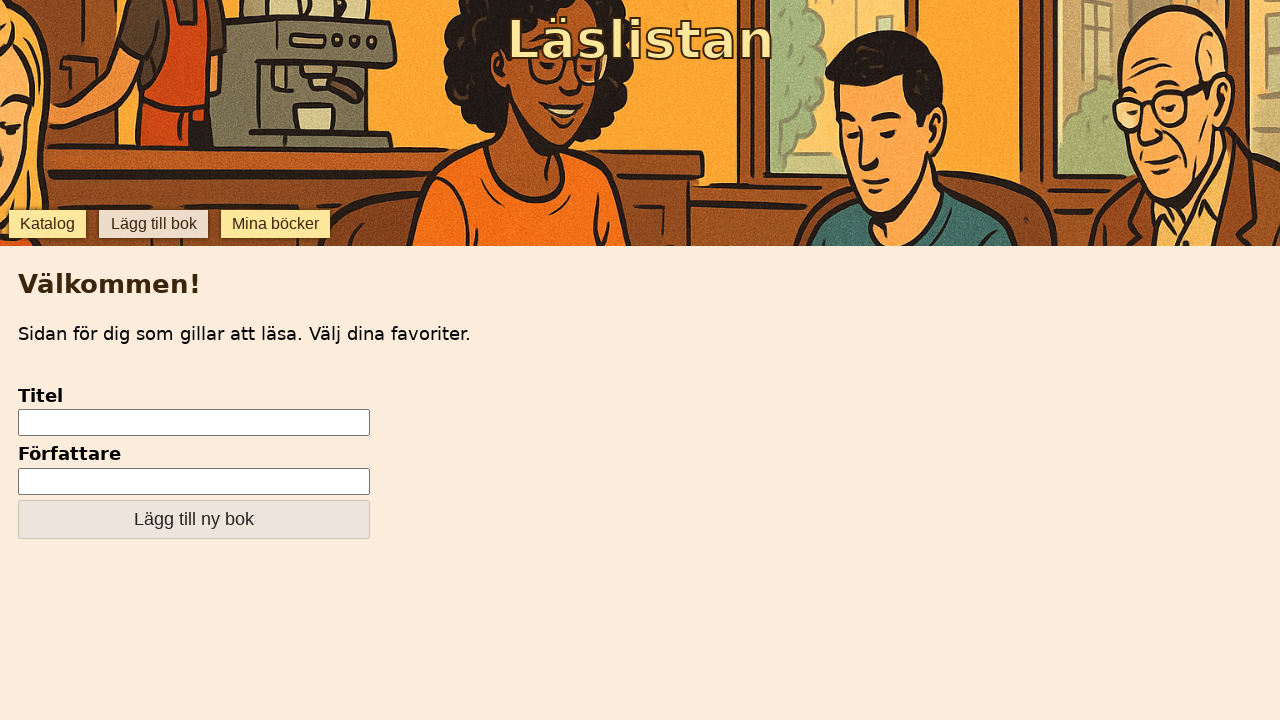

Clicked 'Katalog' button to navigate to catalog view at (47, 224) on internal:role=button[name="Katalog"i]
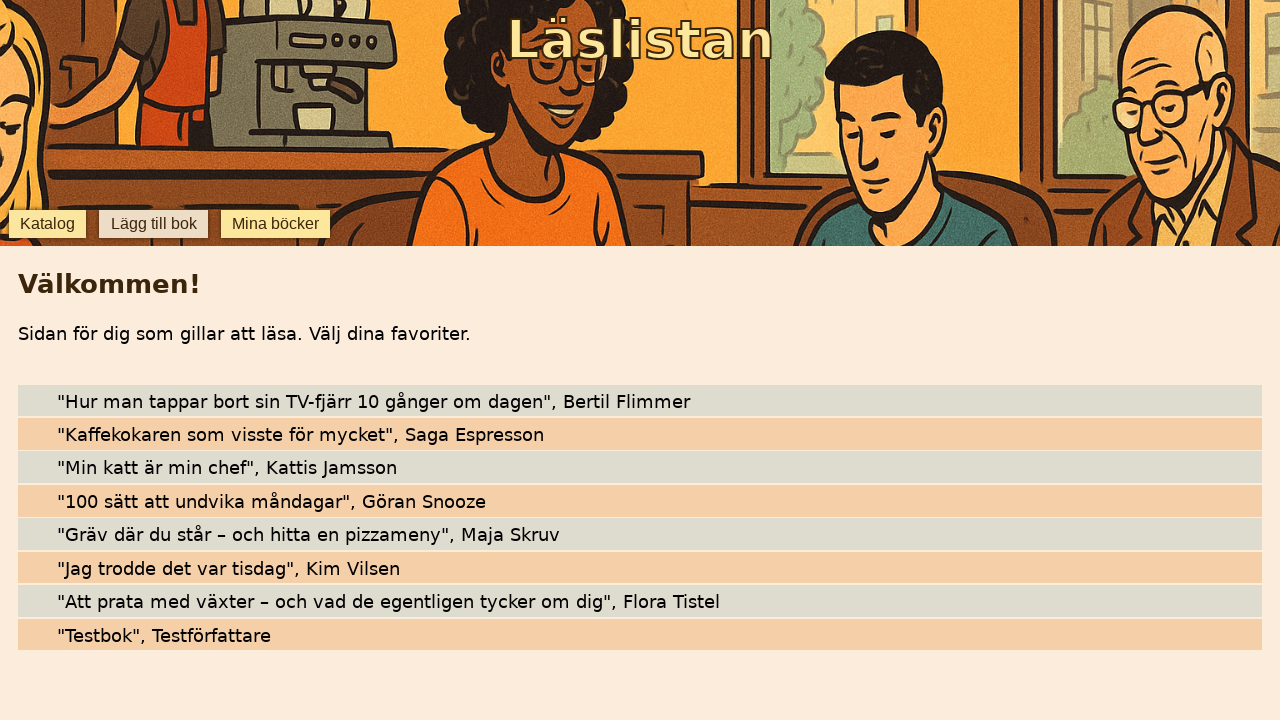

Verified that the book 'Testbok' is visible in the catalog
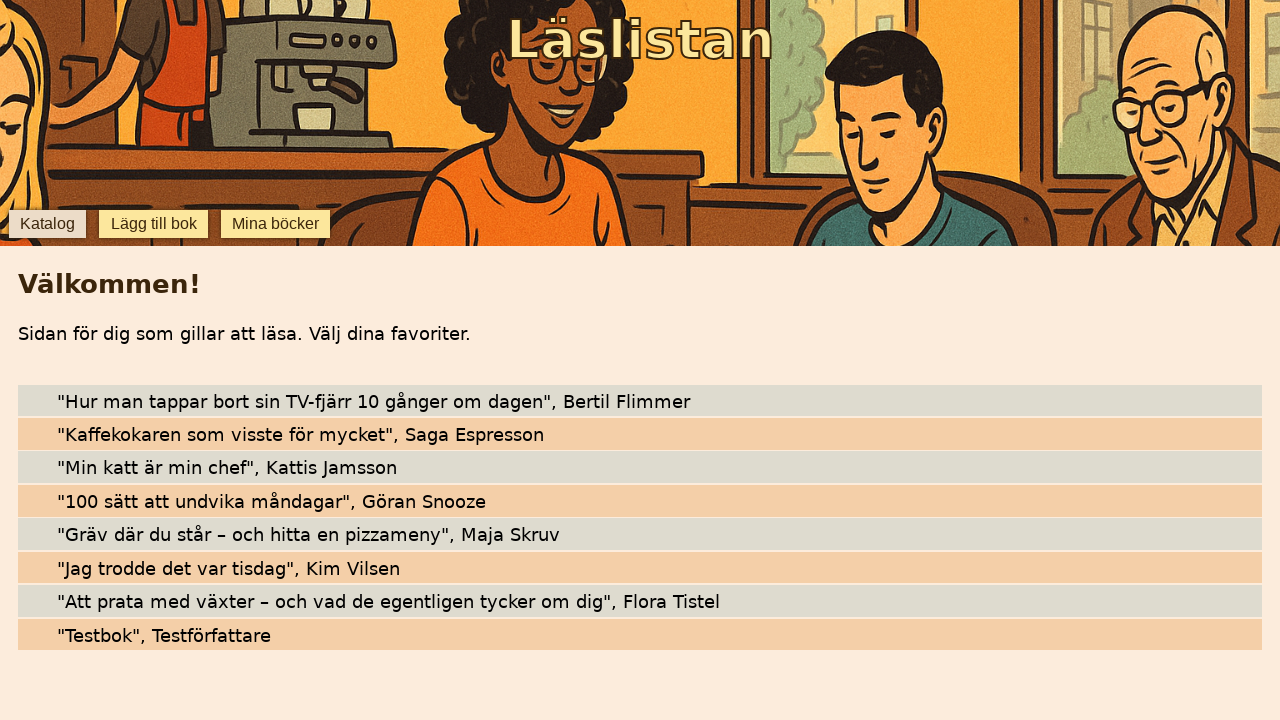

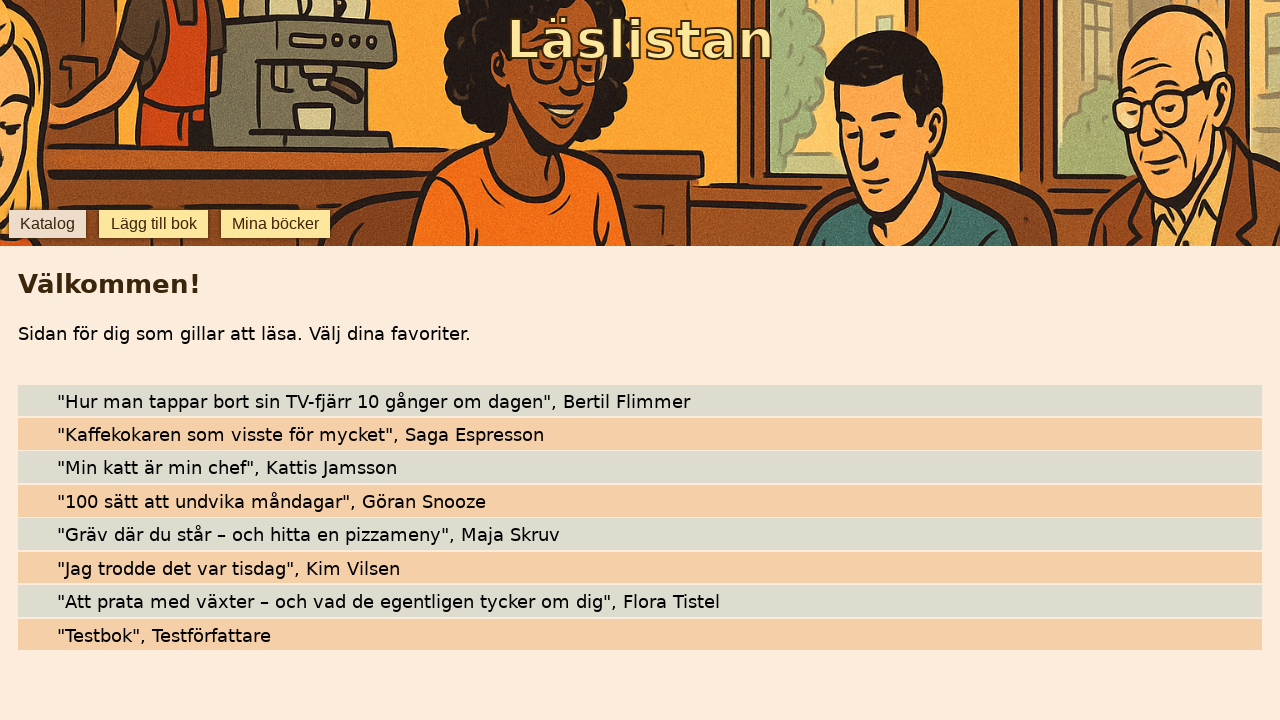